Solves a math captcha by reading two numbers from the page, calculating their sum, selecting the result from a dropdown list, and submitting the form

Starting URL: https://suninjuly.github.io/selects1.html

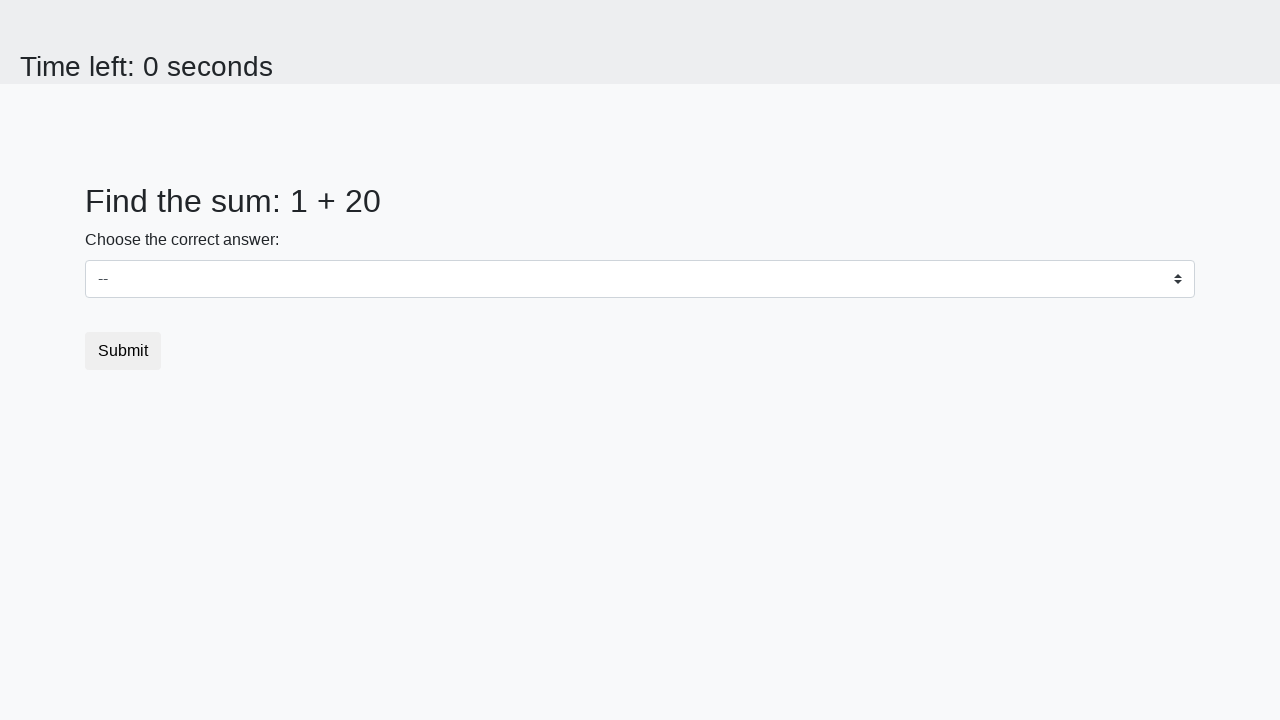

Retrieved first number from page element #num1
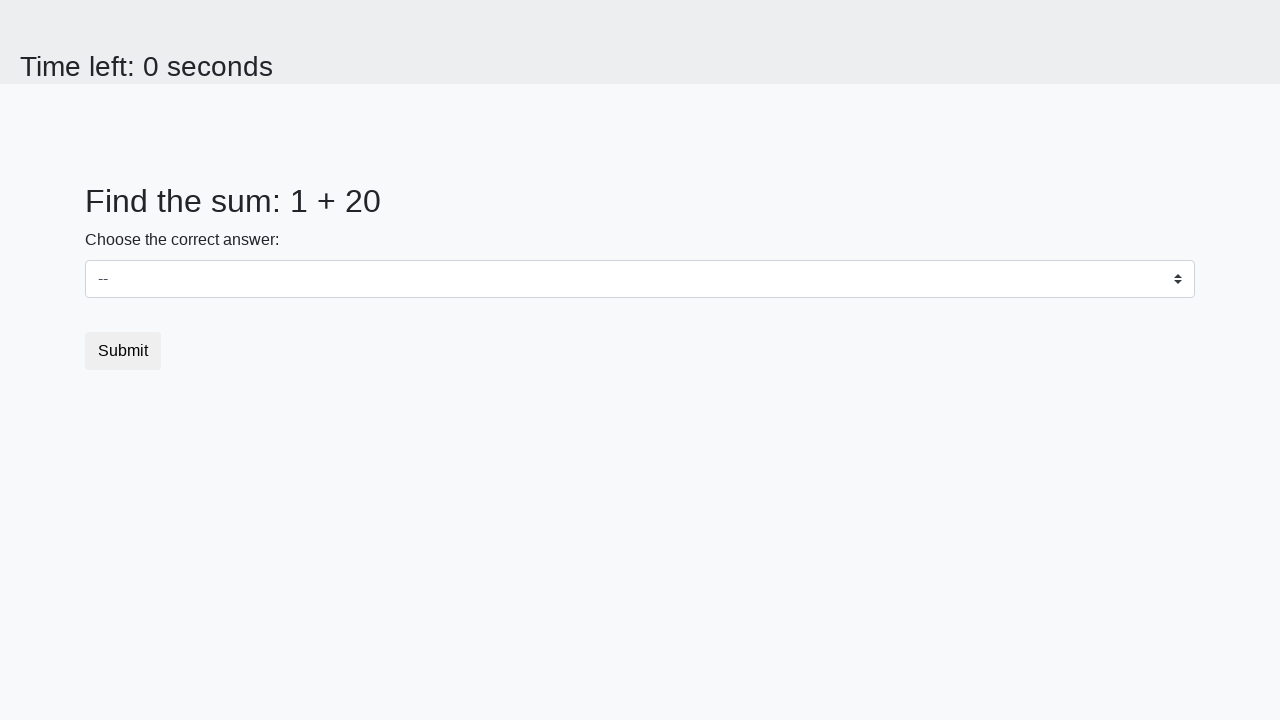

Retrieved second number from page element #num2
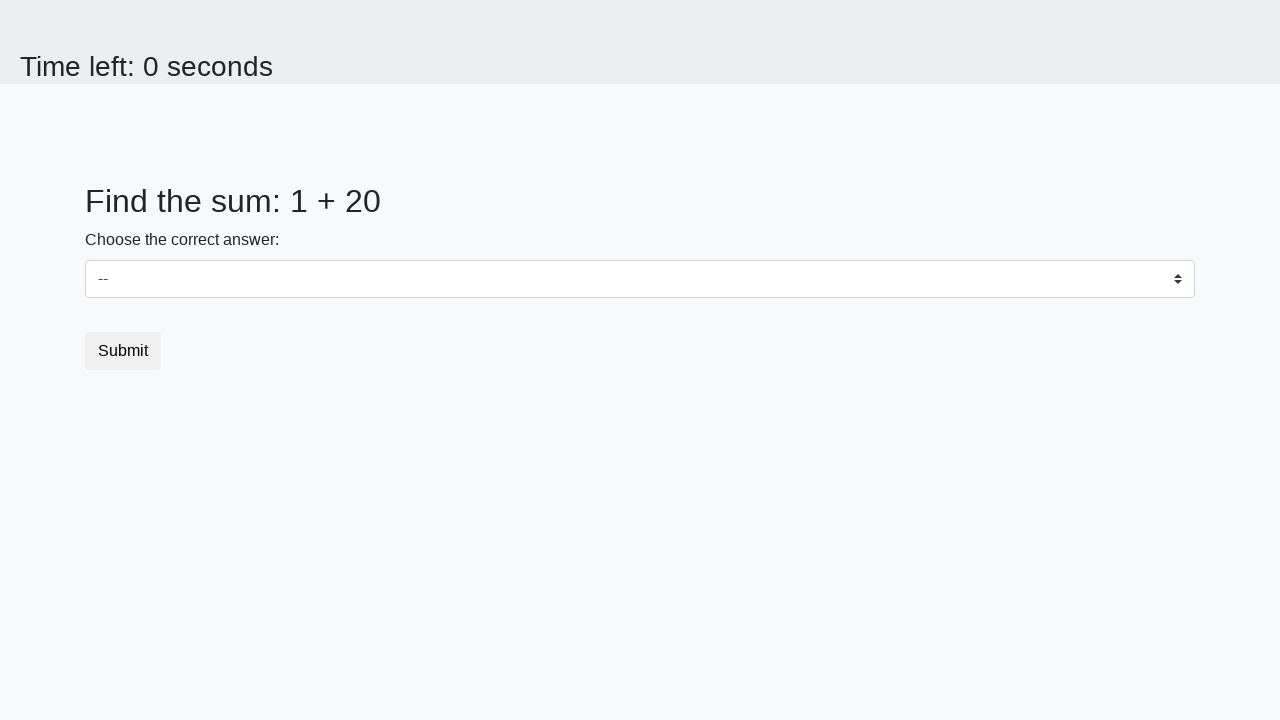

Calculated sum of 1 + 20 = 21
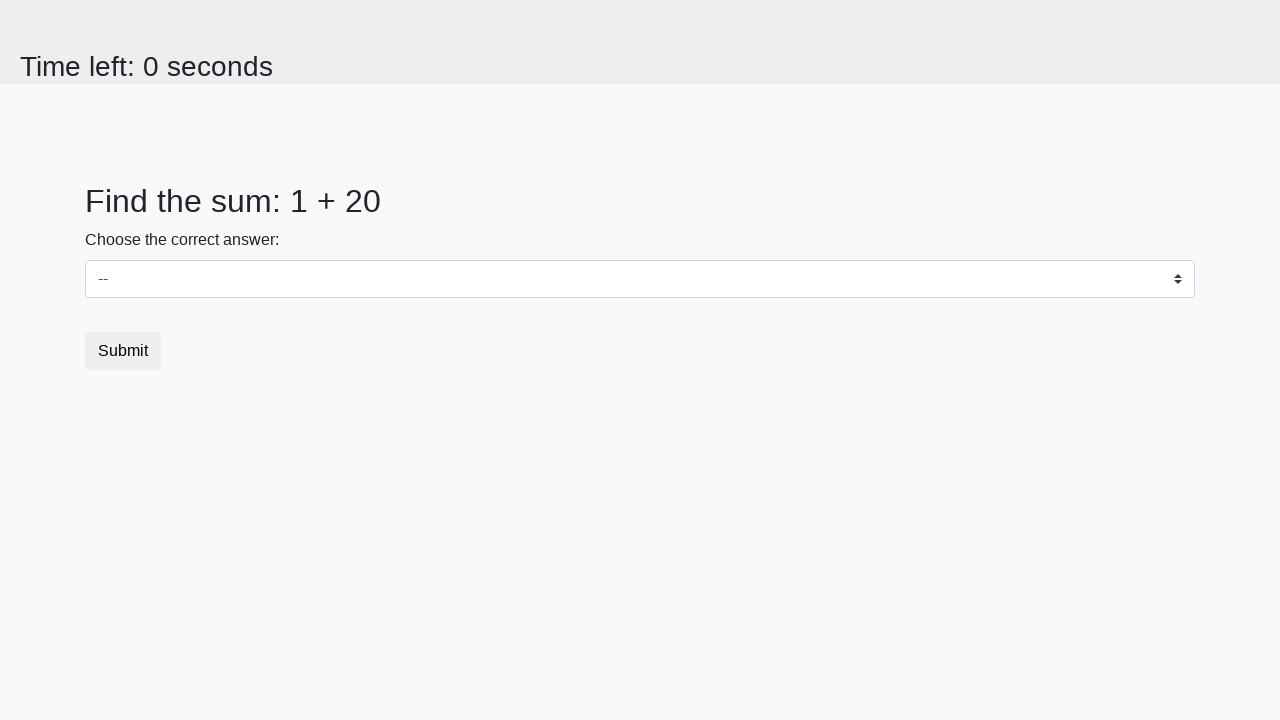

Selected 21 from dropdown menu on .custom-select
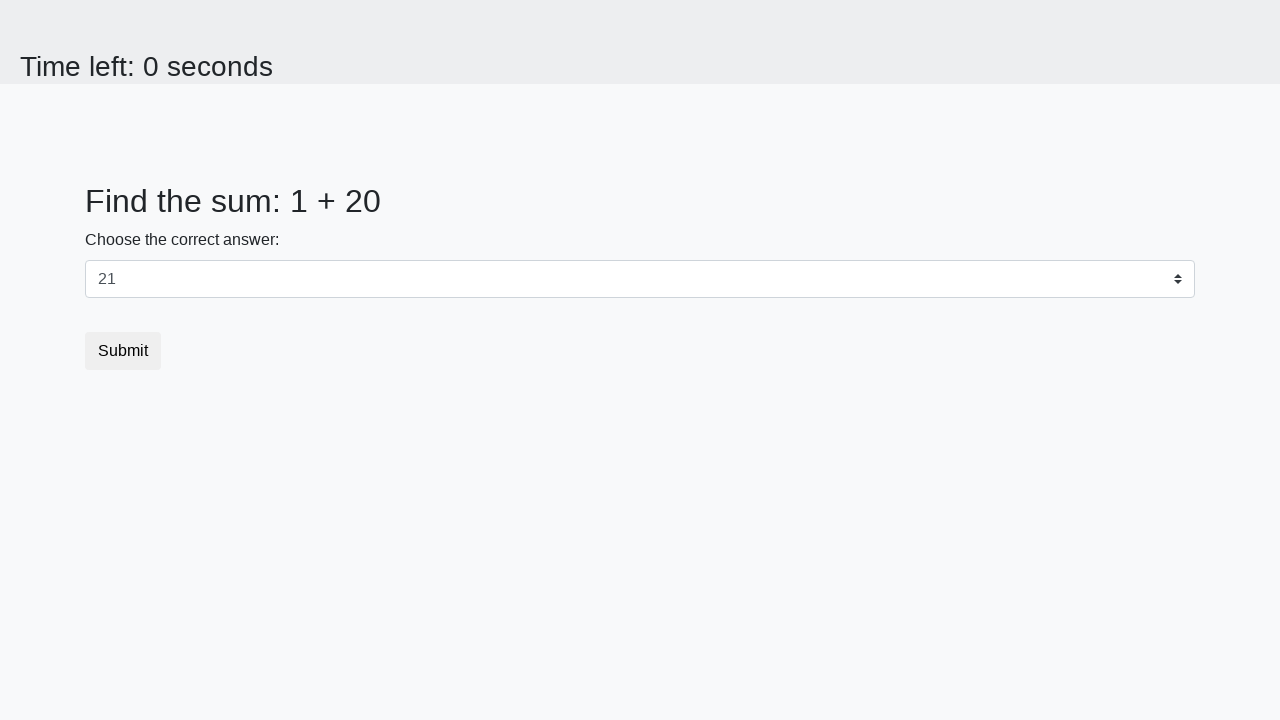

Clicked Submit button to complete the form at (123, 351) on text=Submit
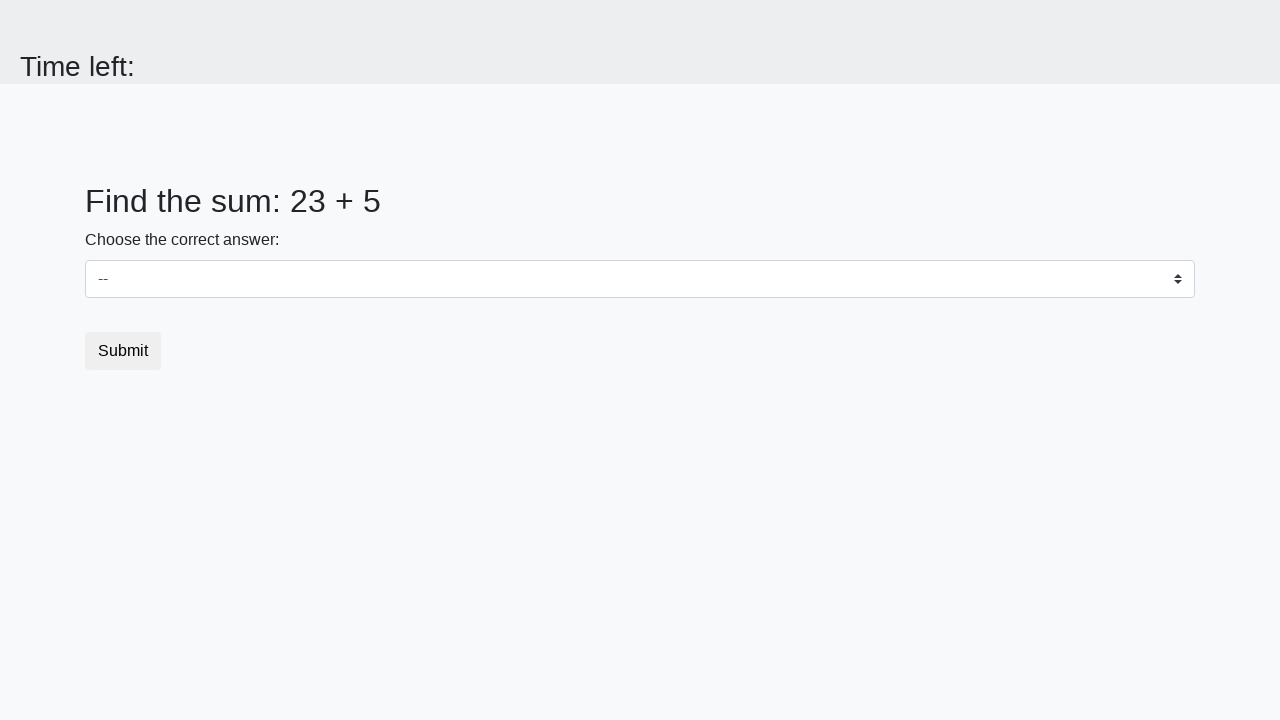

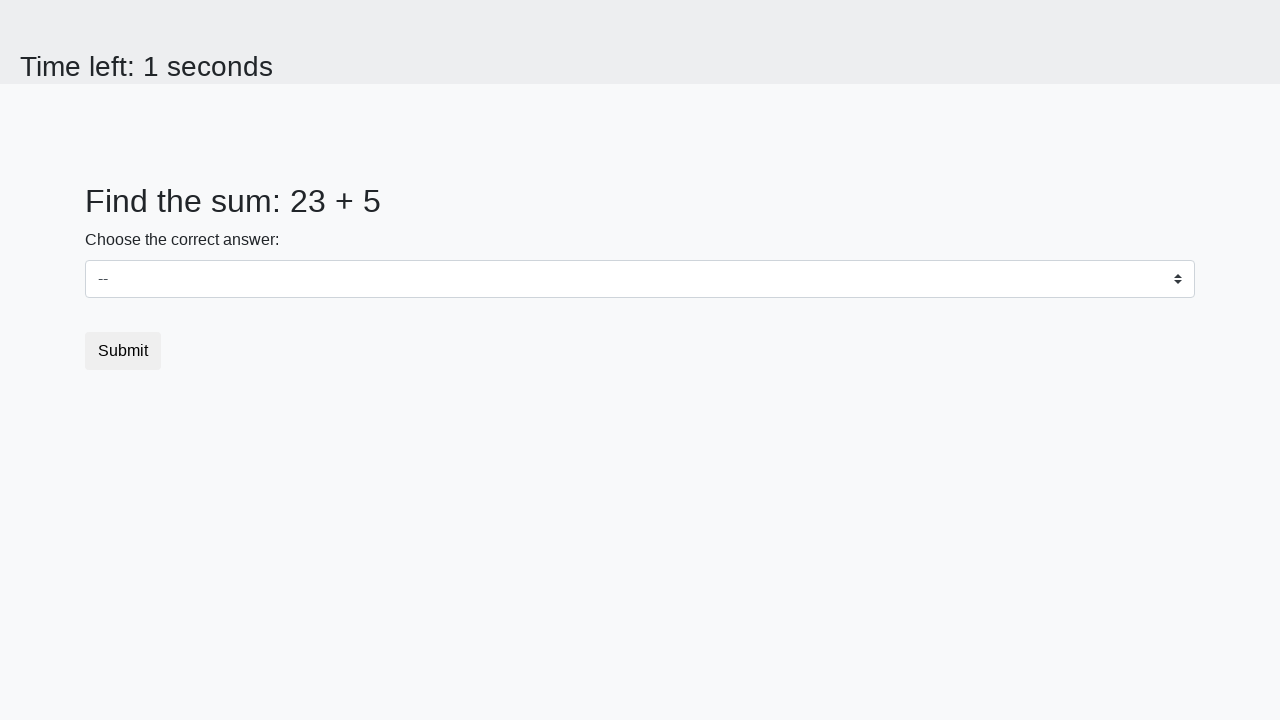